Tests radio button selection functionality by clicking on BMW and Benz radio buttons and verifying selection state

Starting URL: https://www.letskodeit.com/practice

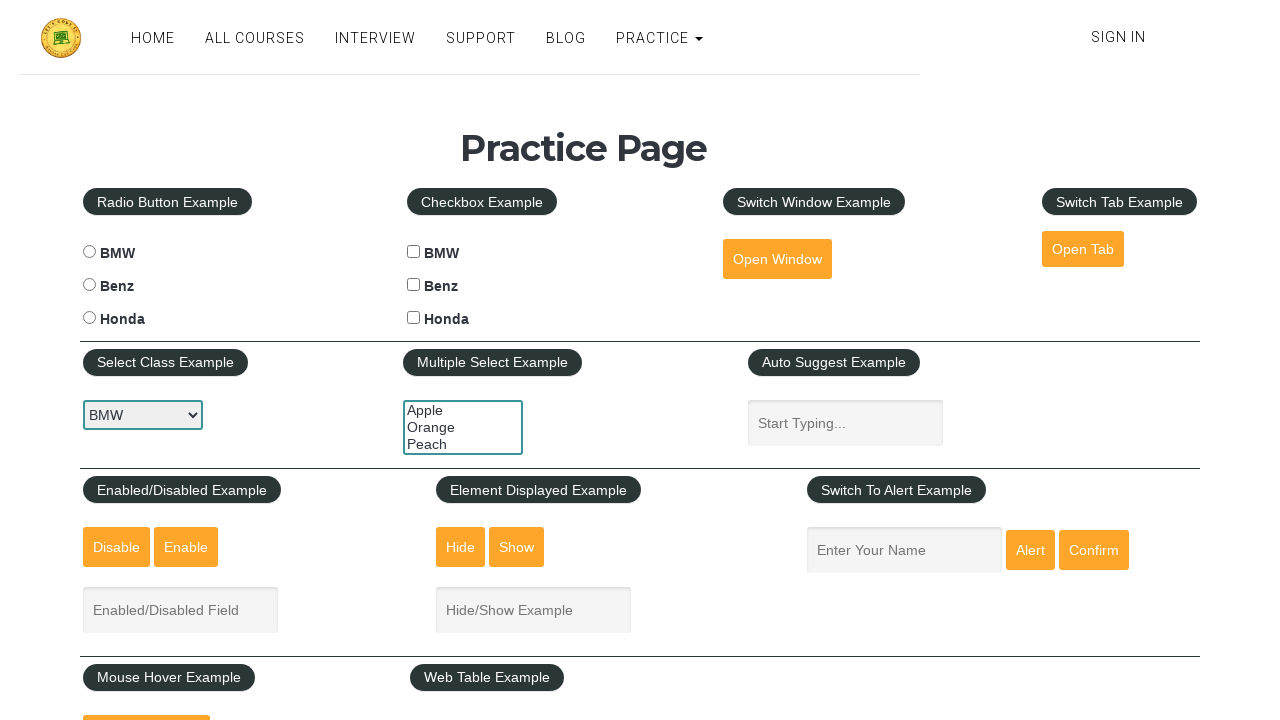

Clicked BMW radio button at (89, 252) on #bmwradio
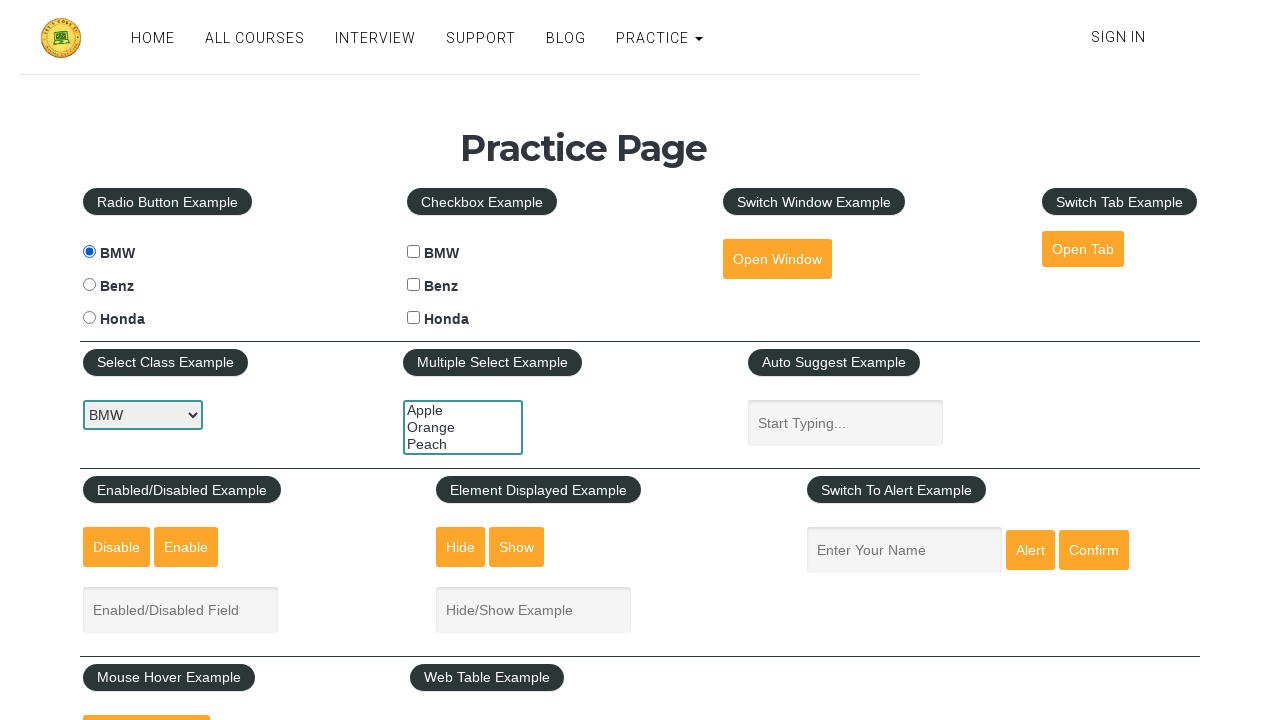

Verified BMW radio button is selected
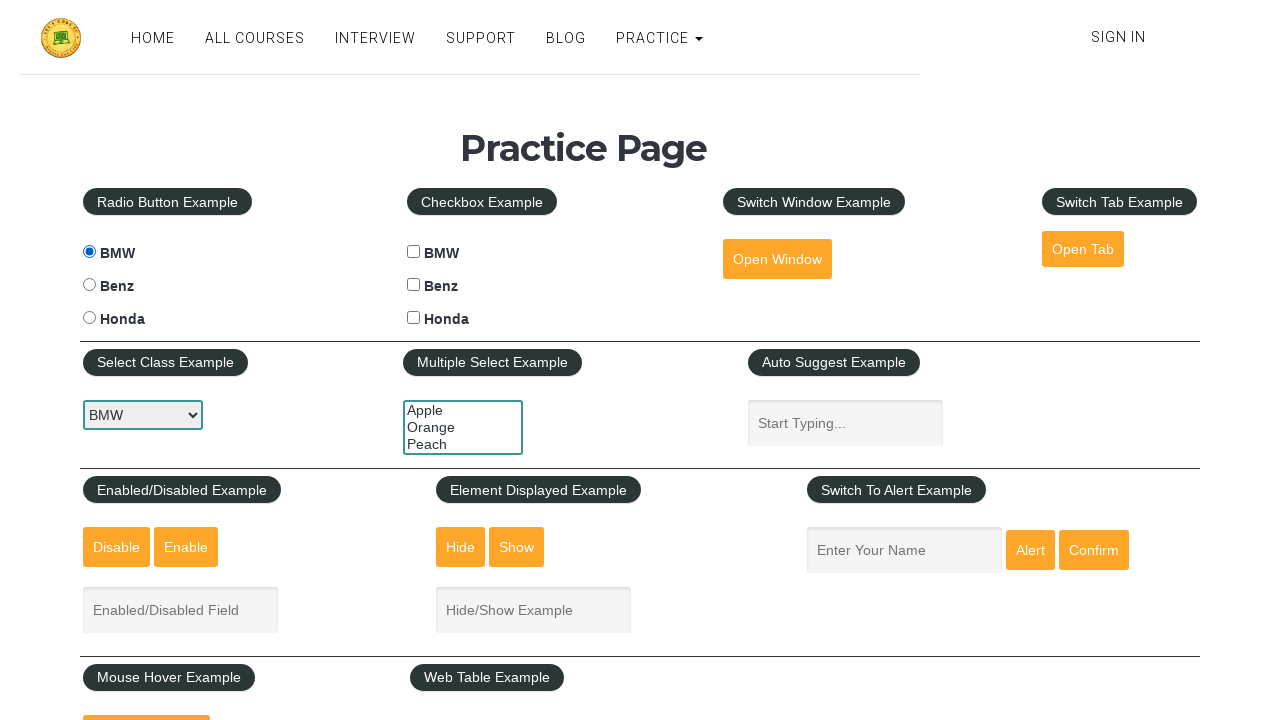

Clicked Benz radio button at (89, 285) on #benzradio
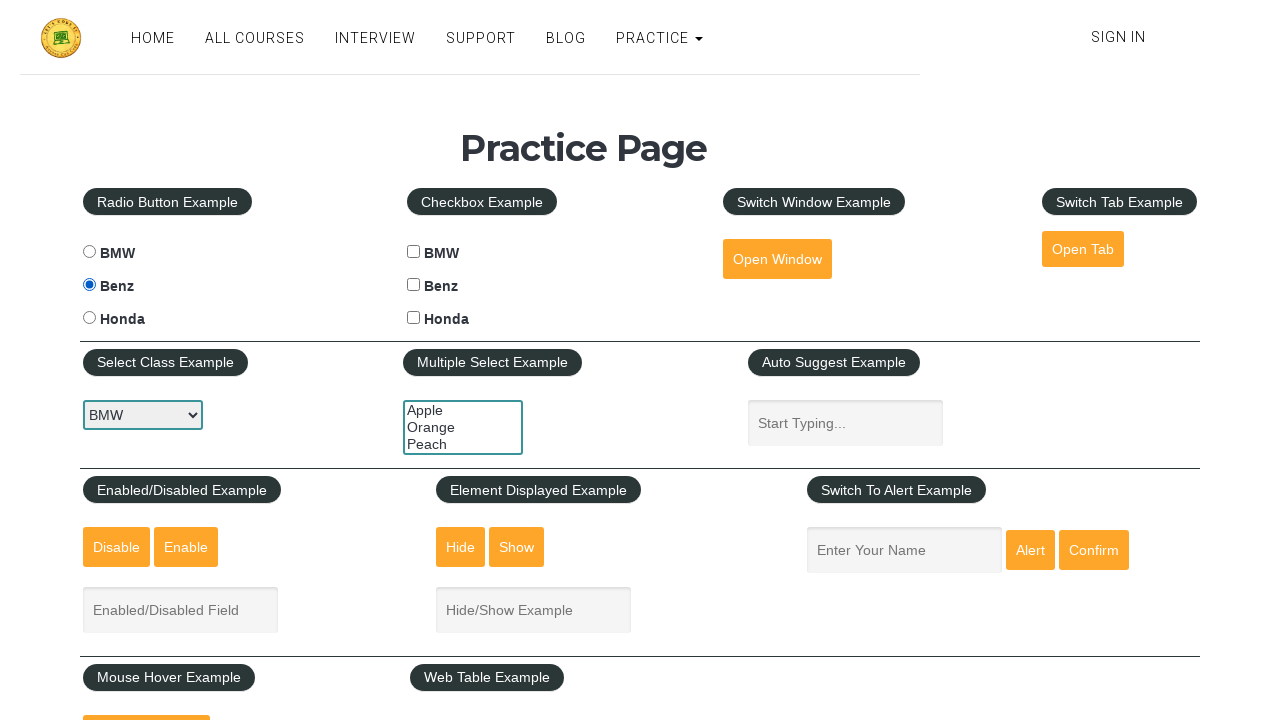

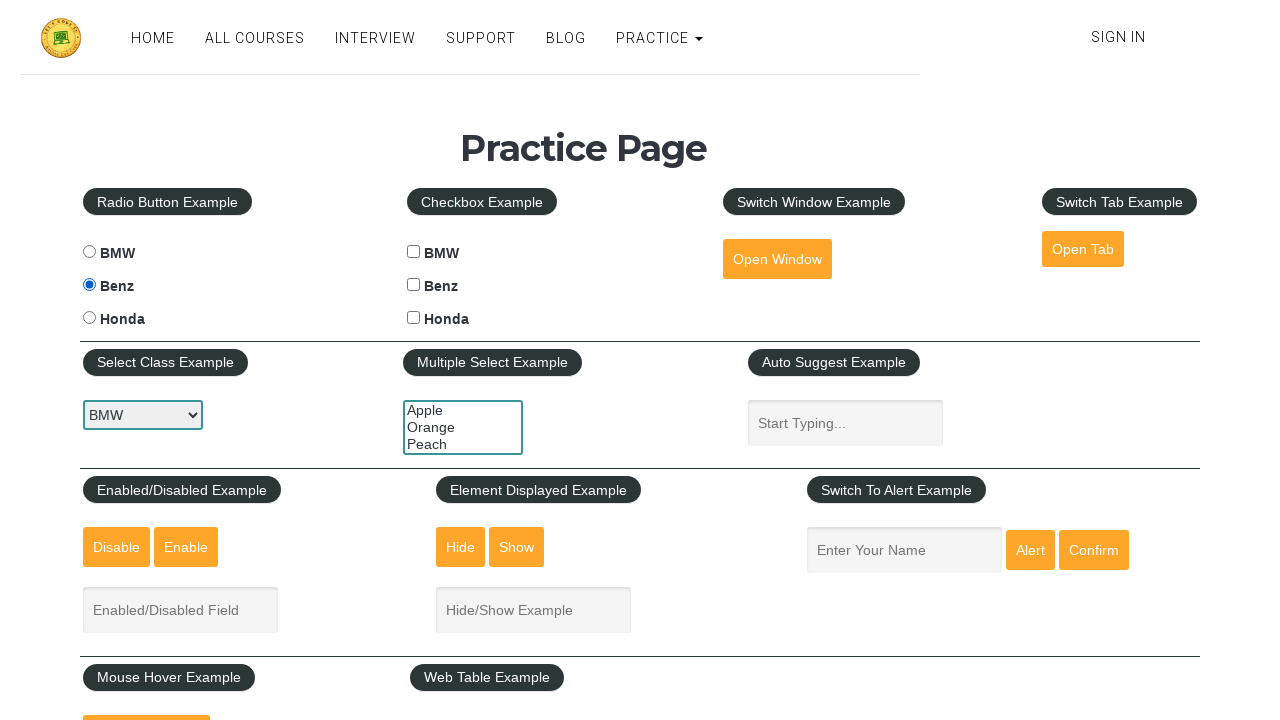